Tests alert handling by clicking a button that triggers an alert and then accepting it

Starting URL: https://letcode.in/waits

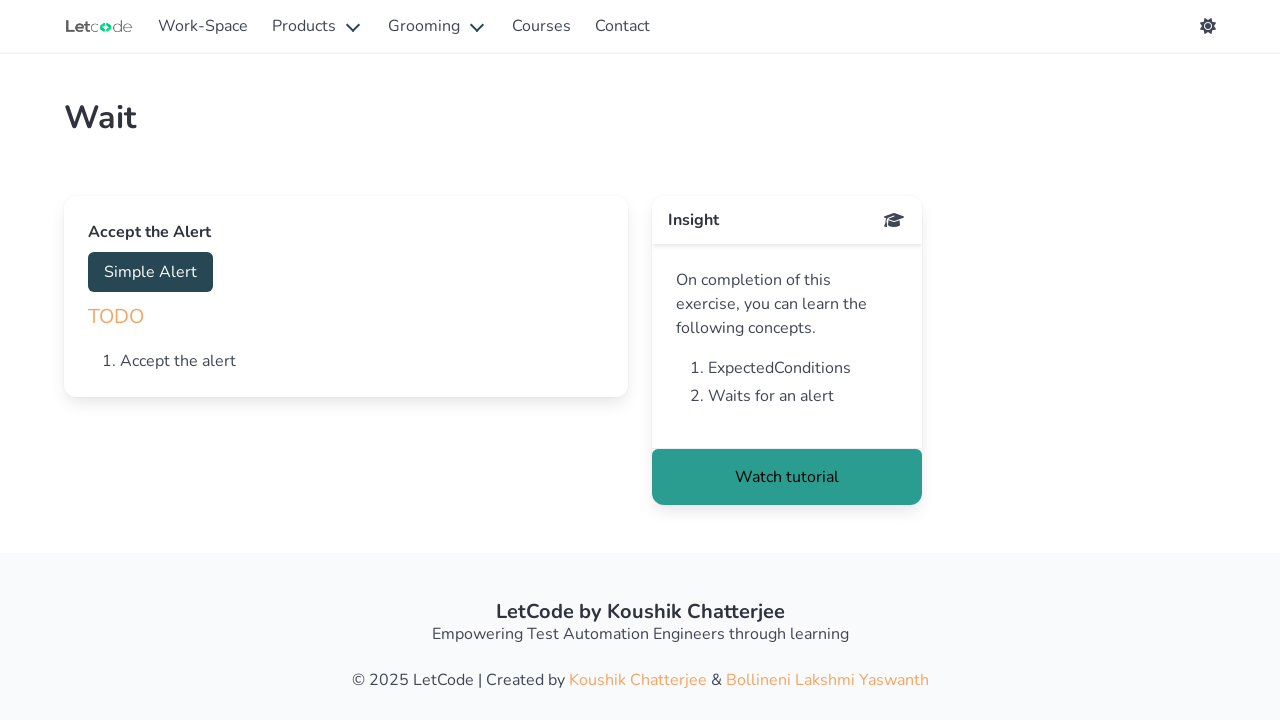

Clicked button to trigger alert at (150, 272) on button#accept
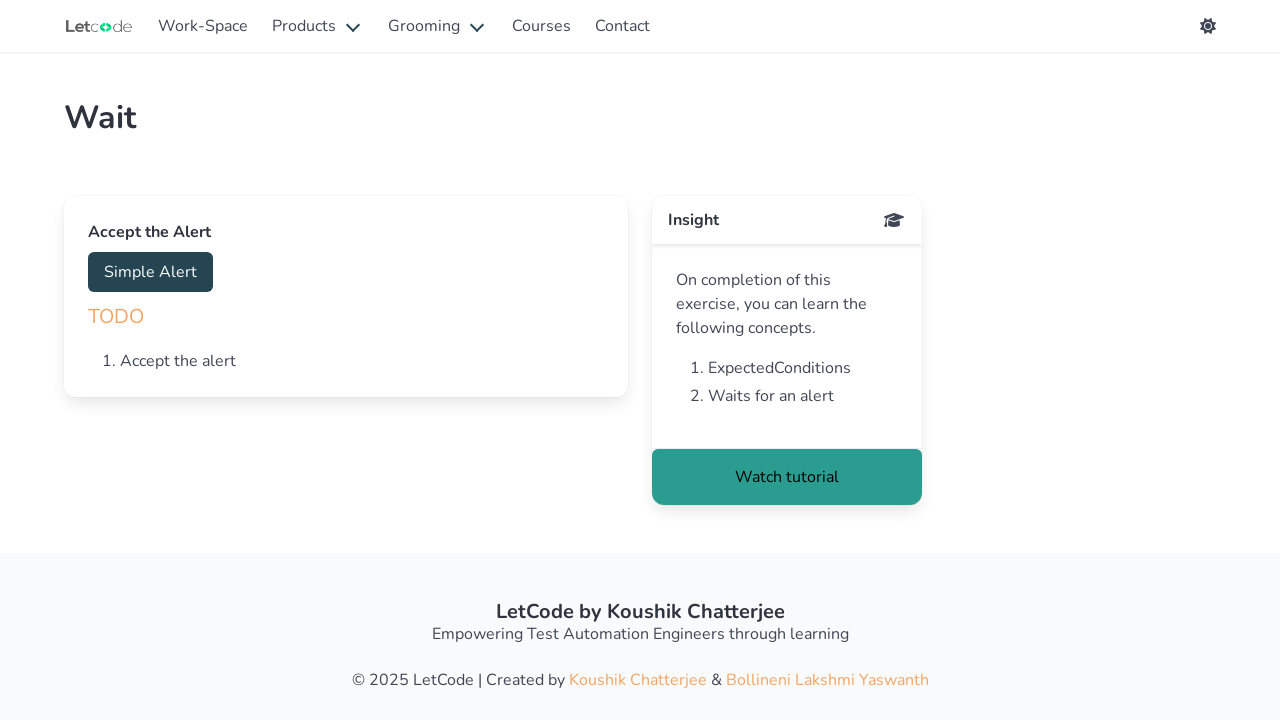

Set up dialog handler to accept alert
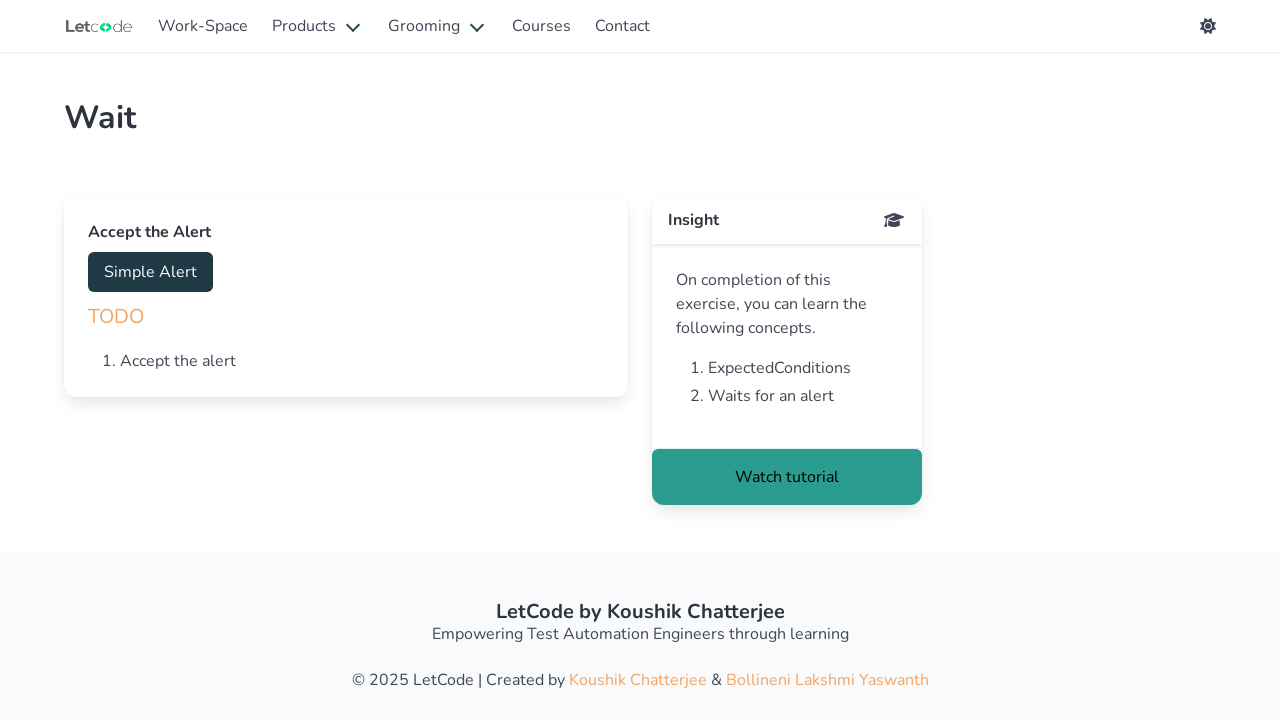

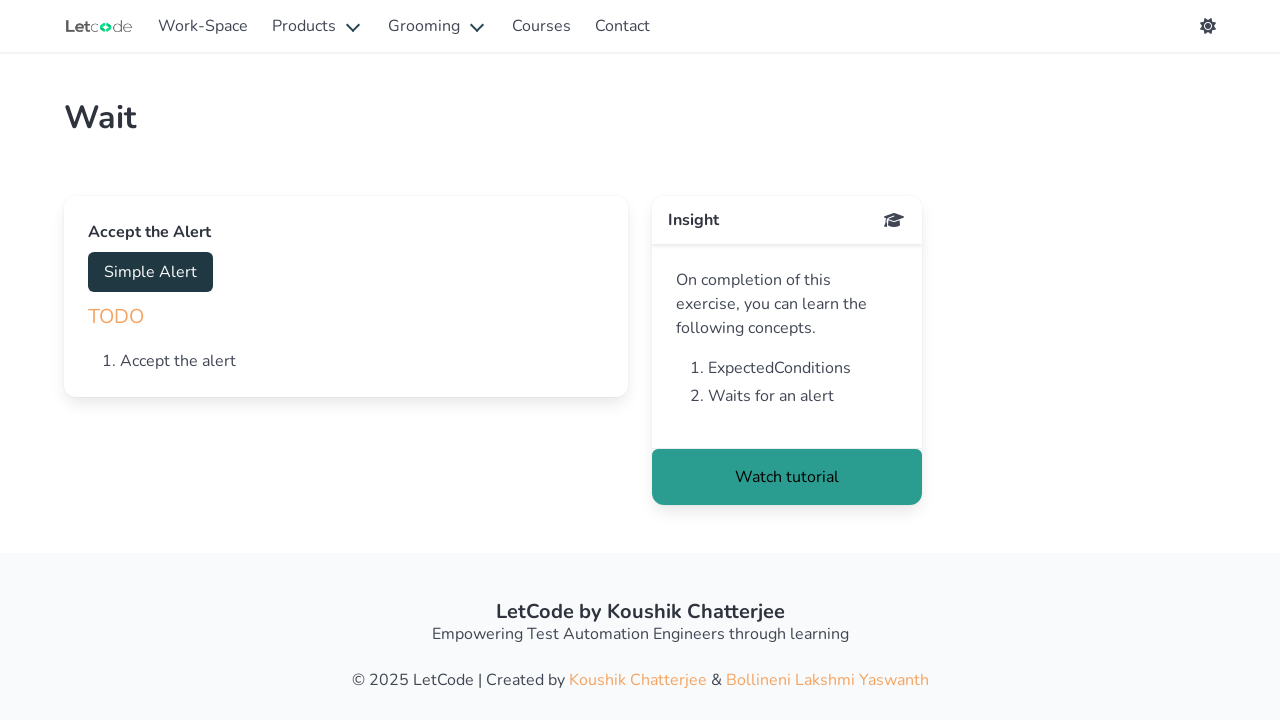